Tests email validation by entering an invalid email format, submitting the form, and verifying the email field displays an error state.

Starting URL: https://demoqa.com/text-box

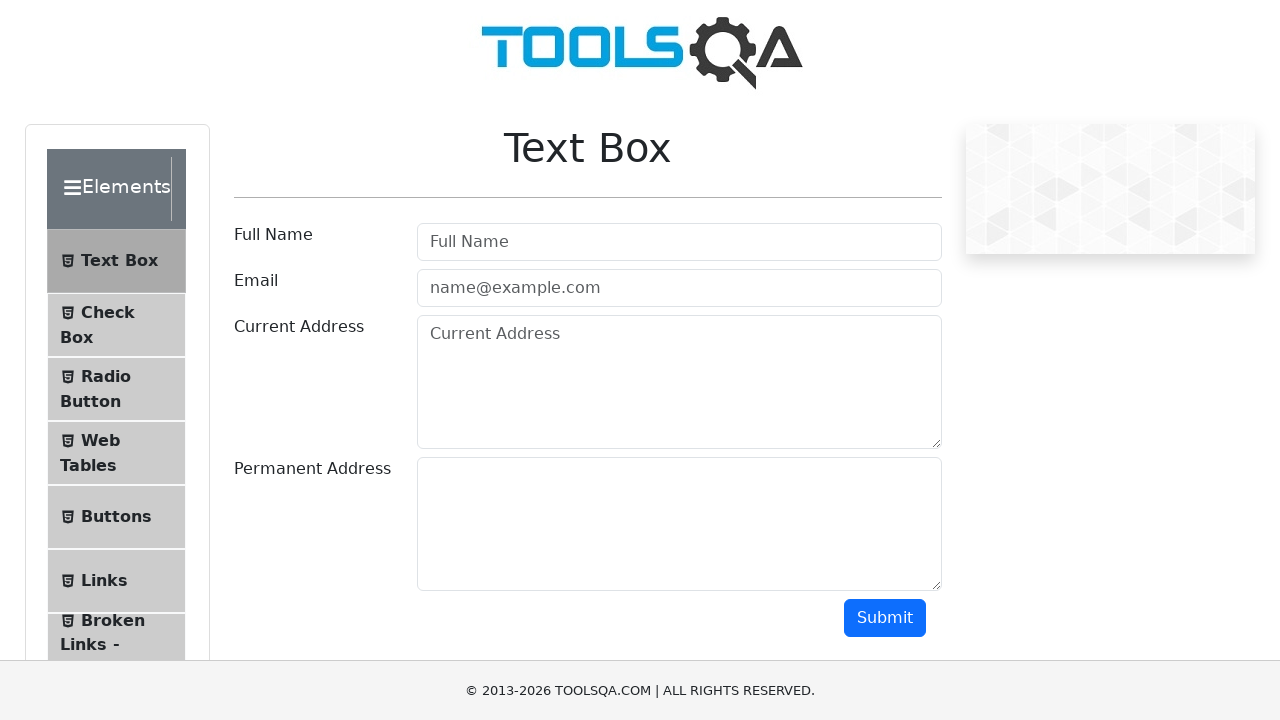

Filled email field with invalid format 'abc' on #userEmail
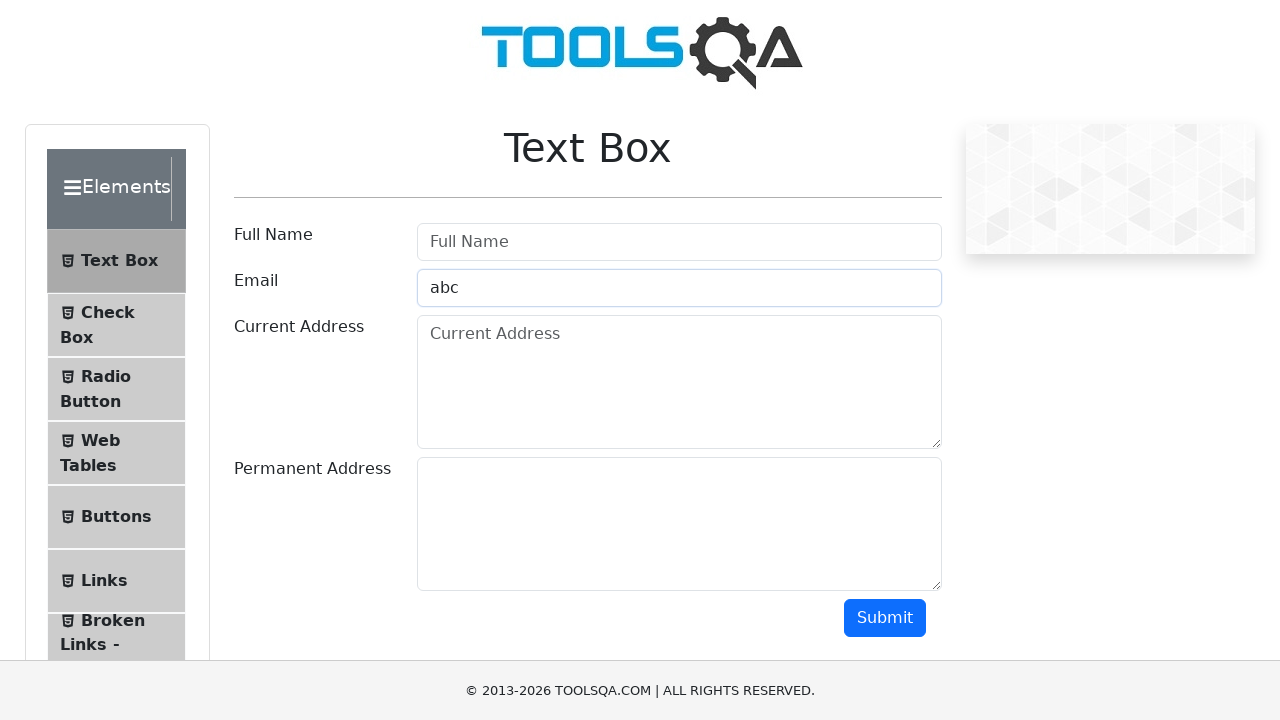

Scrolled down 400px to reveal submit button
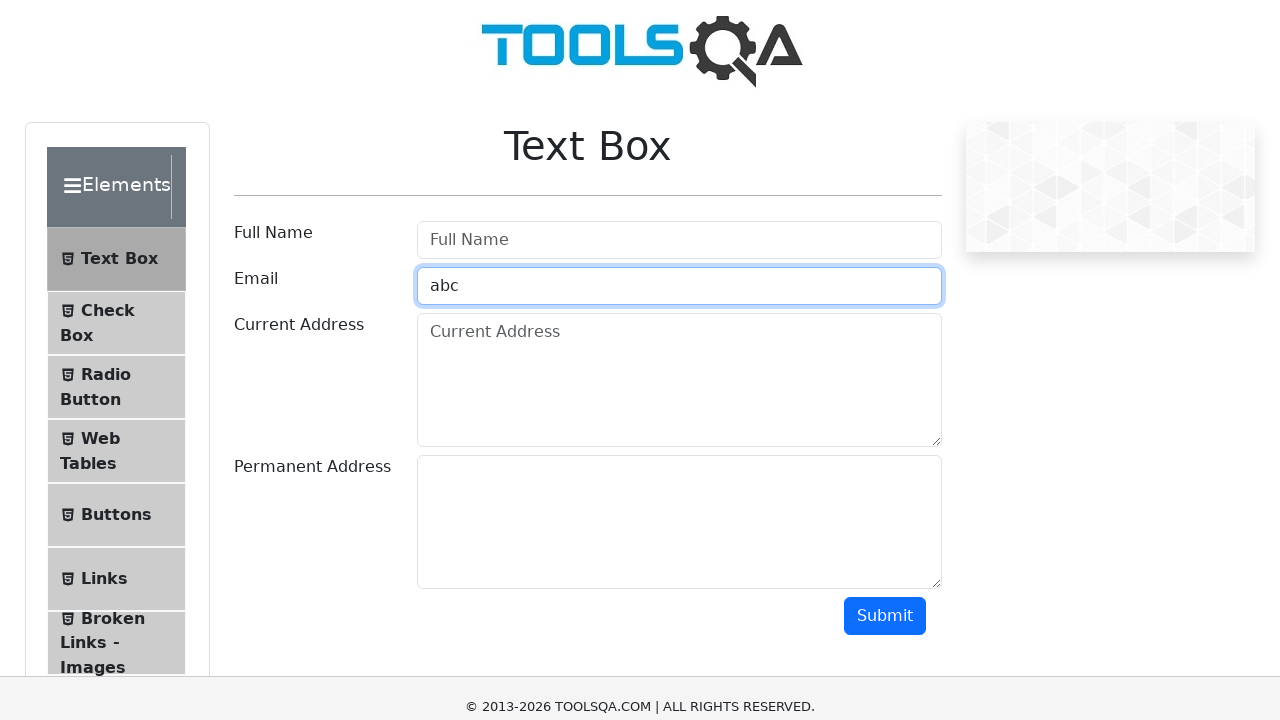

Clicked submit button to attempt form submission at (885, 218) on #submit
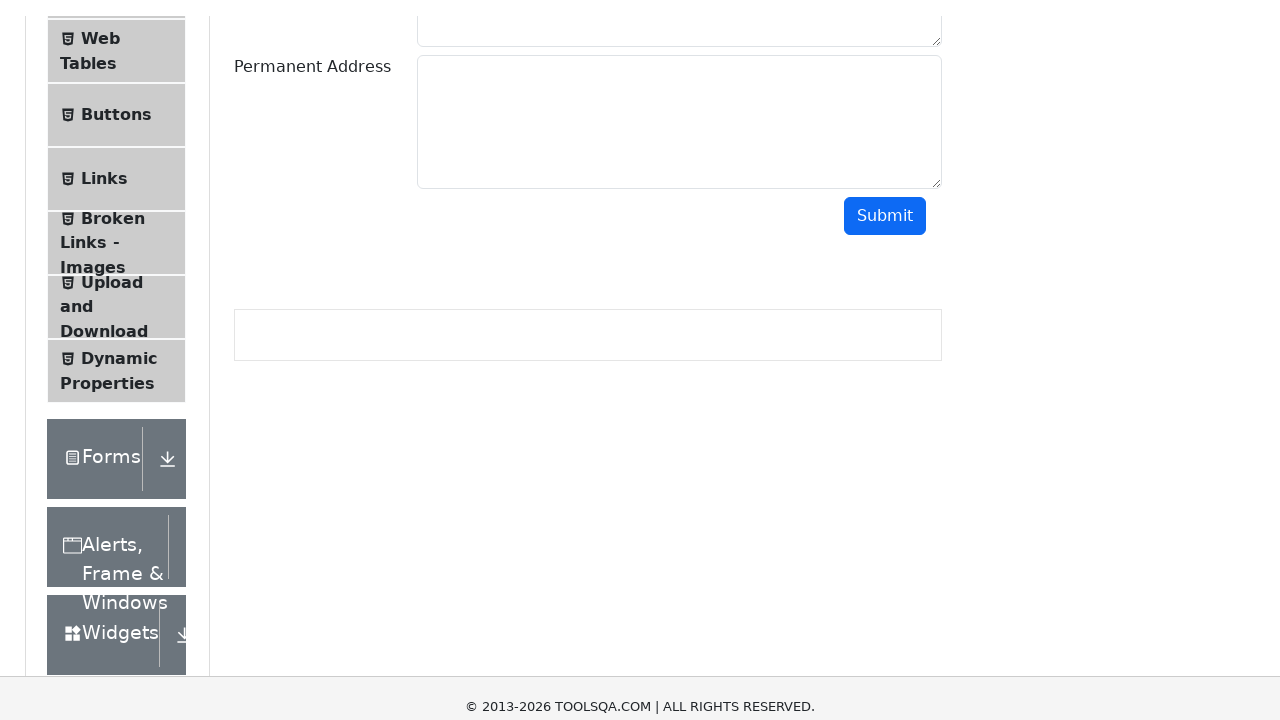

Retrieved email field class attribute to verify error state
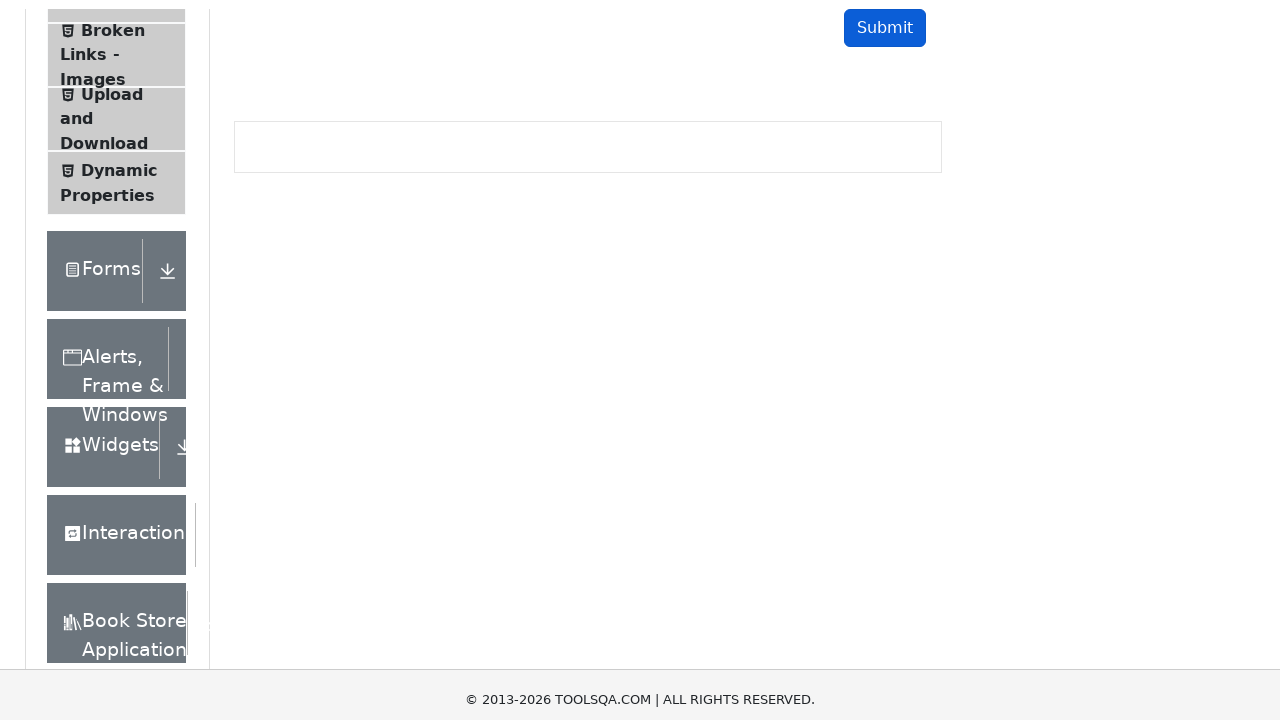

Verified email field displays error class 'field-error'
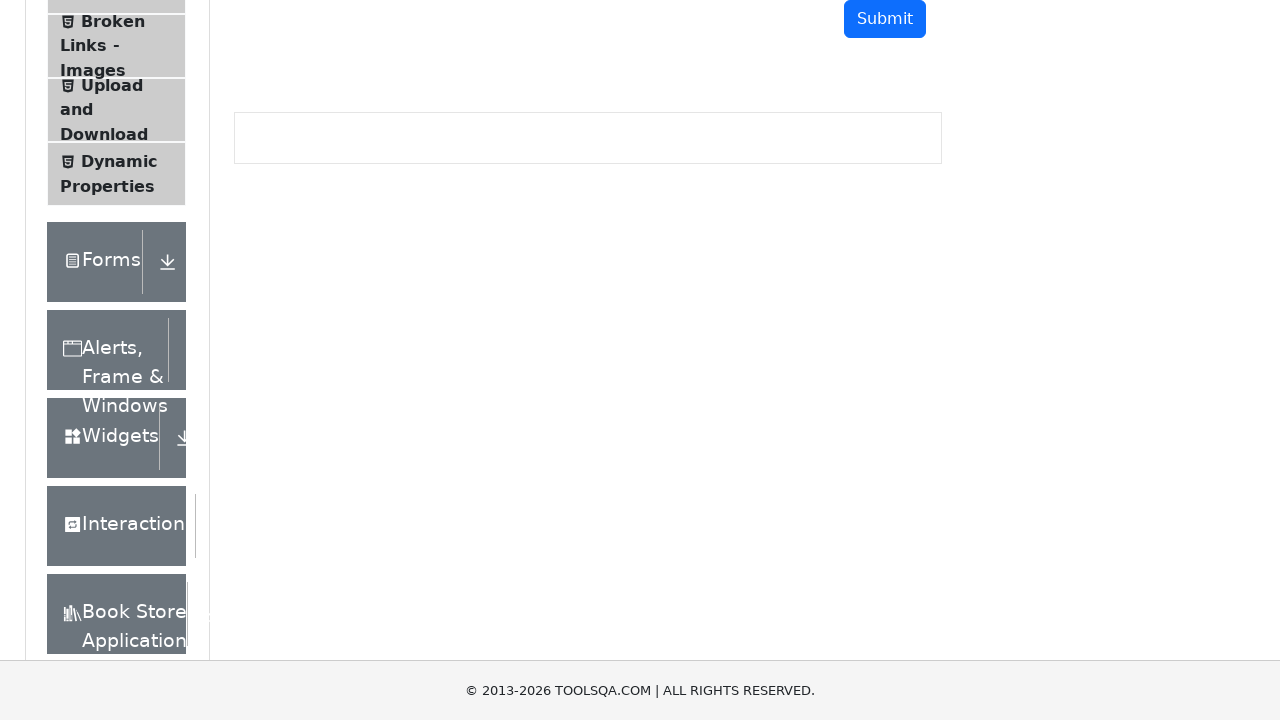

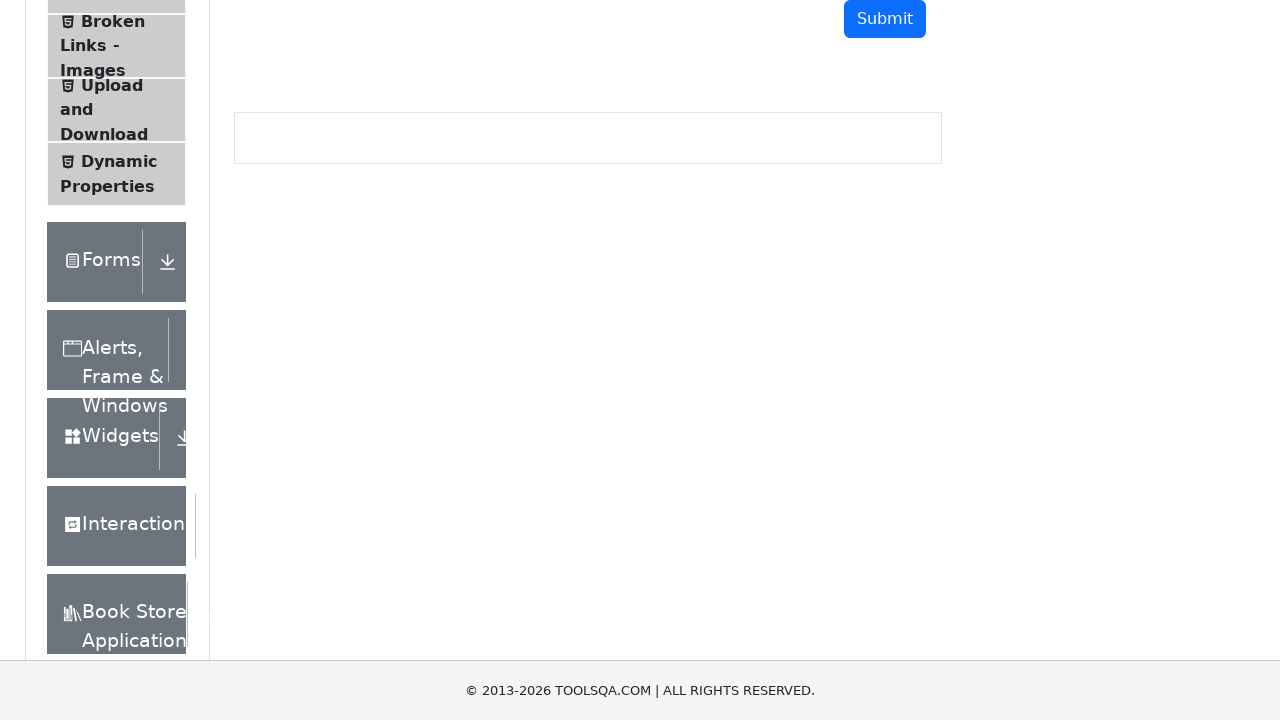